Tests a form that requires extracting a hidden value from an element's attribute, calculating a mathematical result (logarithm of sine function), and submitting the answer along with checkbox and radio button selections.

Starting URL: http://suninjuly.github.io/get_attribute.html

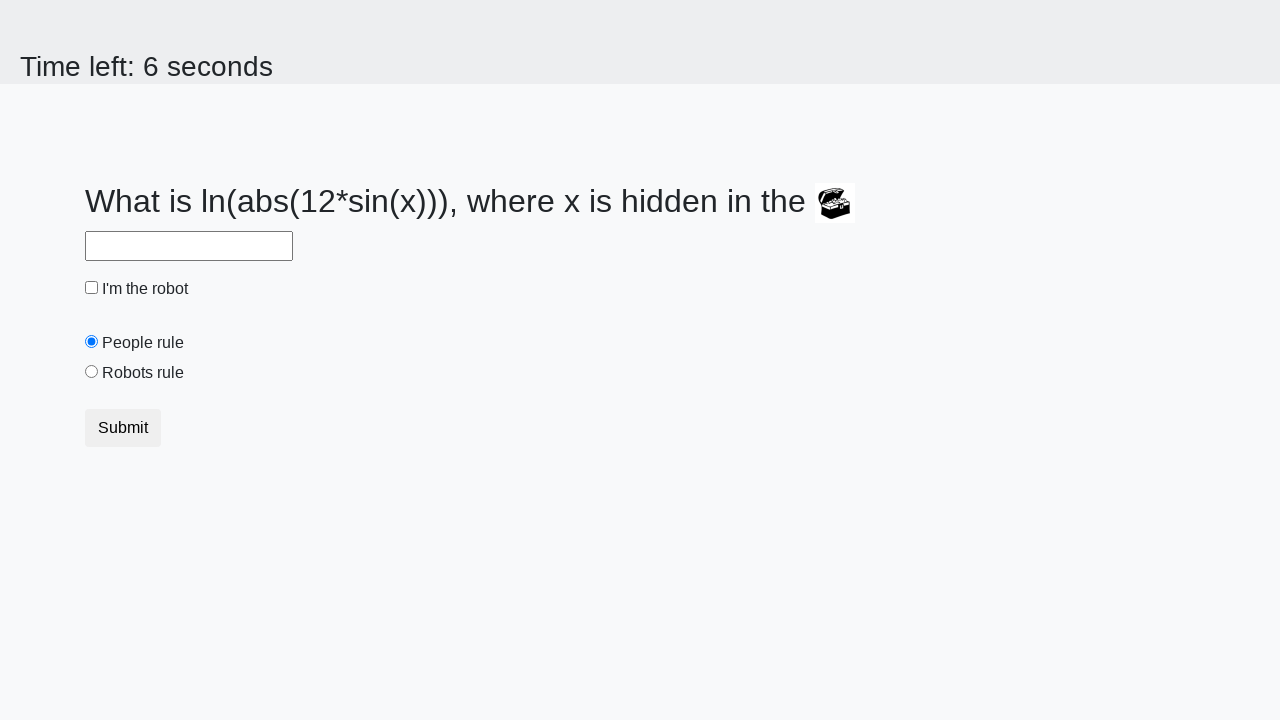

Retrieved hidden value from treasure element's valuex attribute
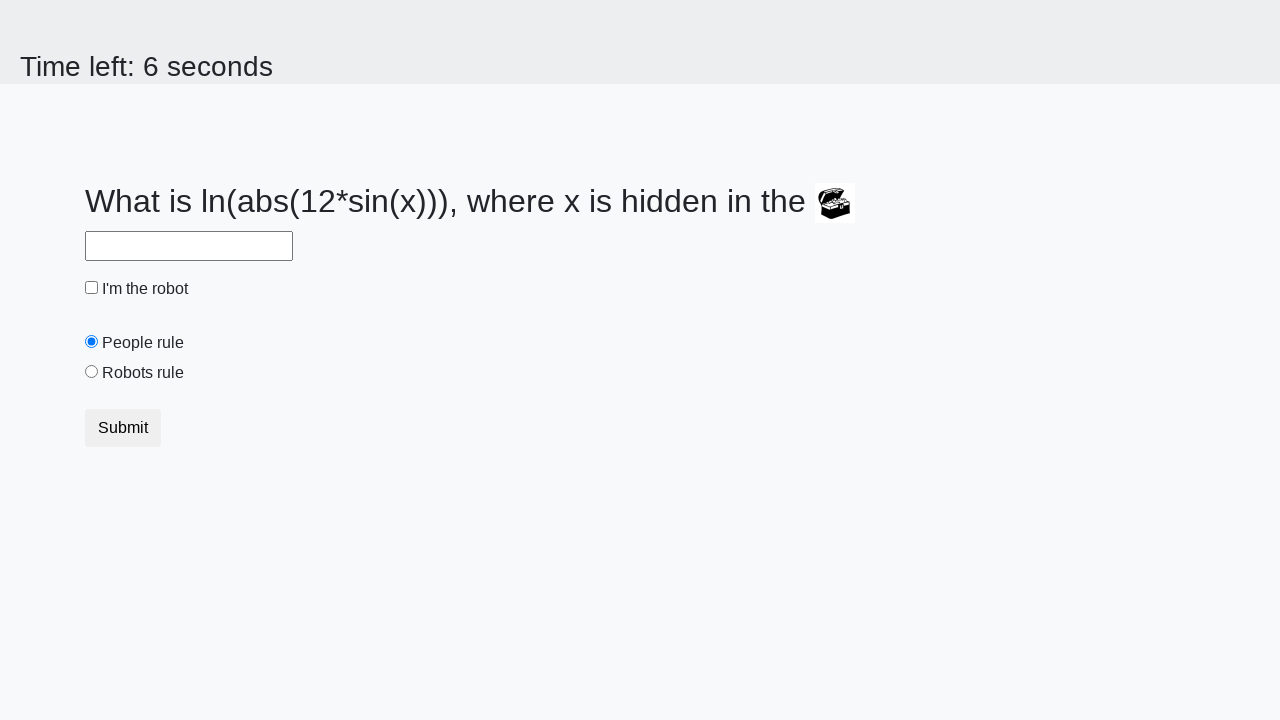

Calculated mathematical answer: log(sin(387)) = 1.8897058586580002
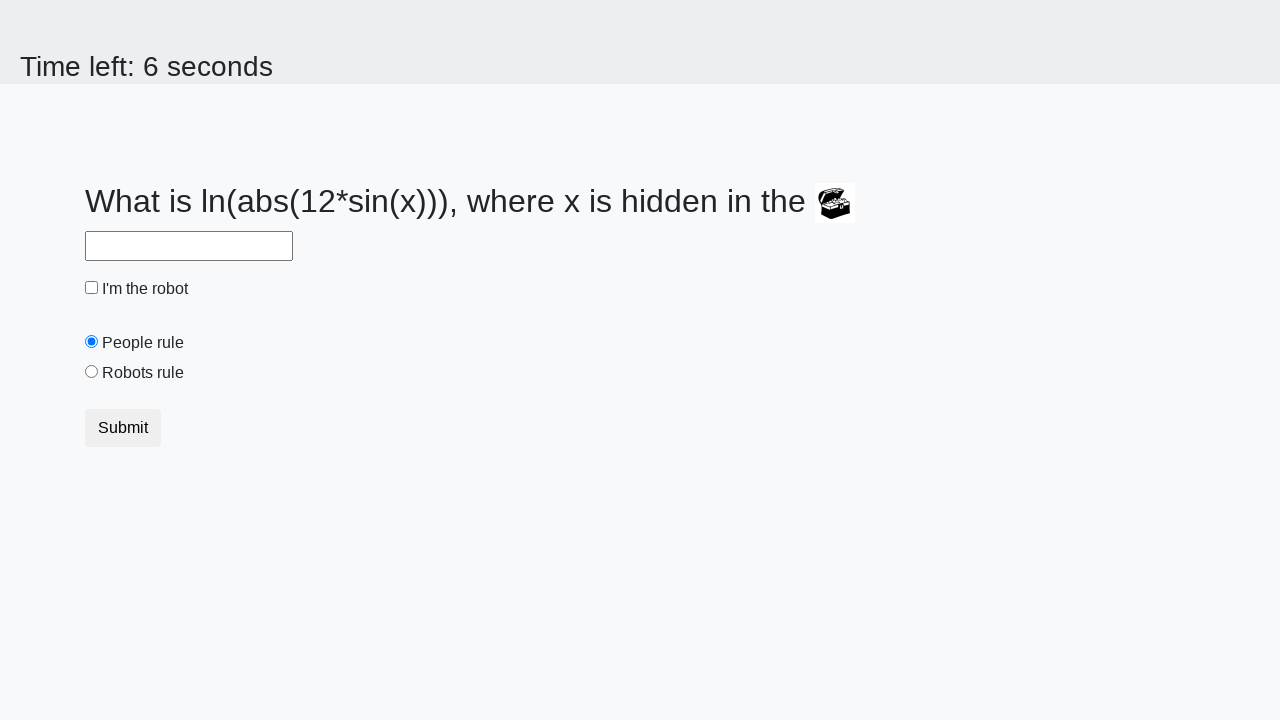

Filled answer field with calculated value: 1.8897058586580002 on #answer
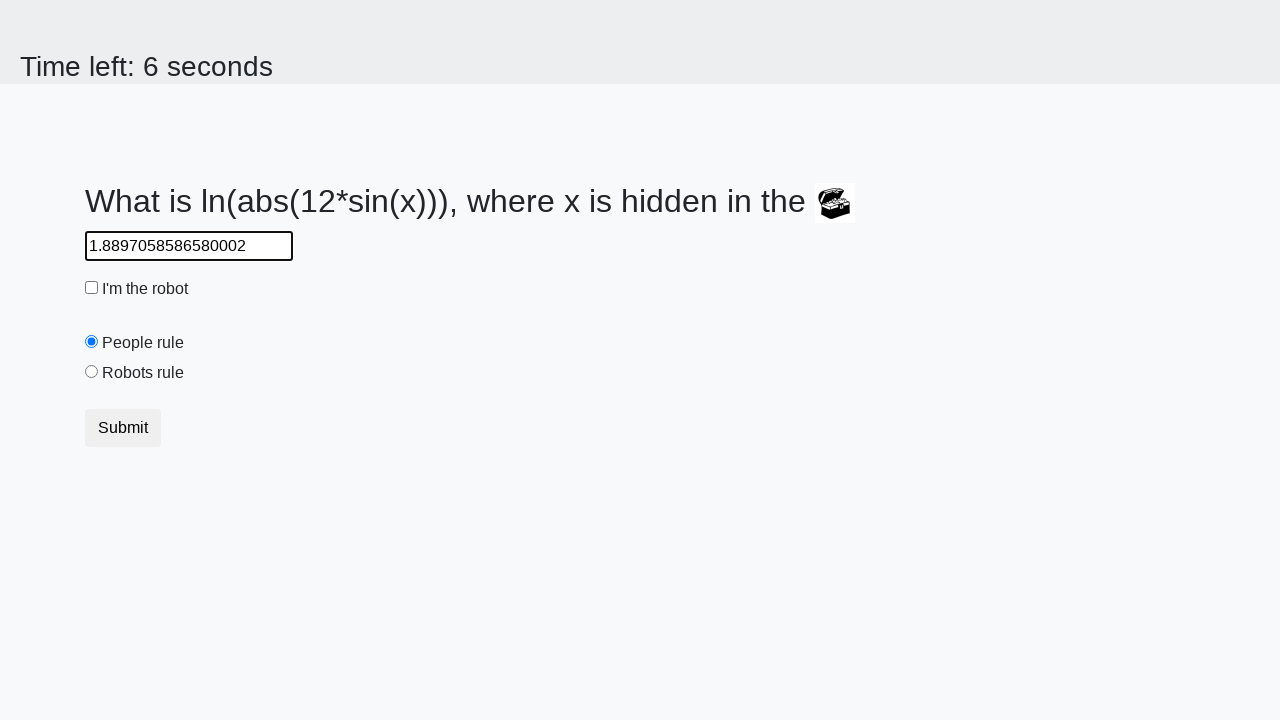

Clicked robot checkbox at (92, 288) on #robotCheckbox
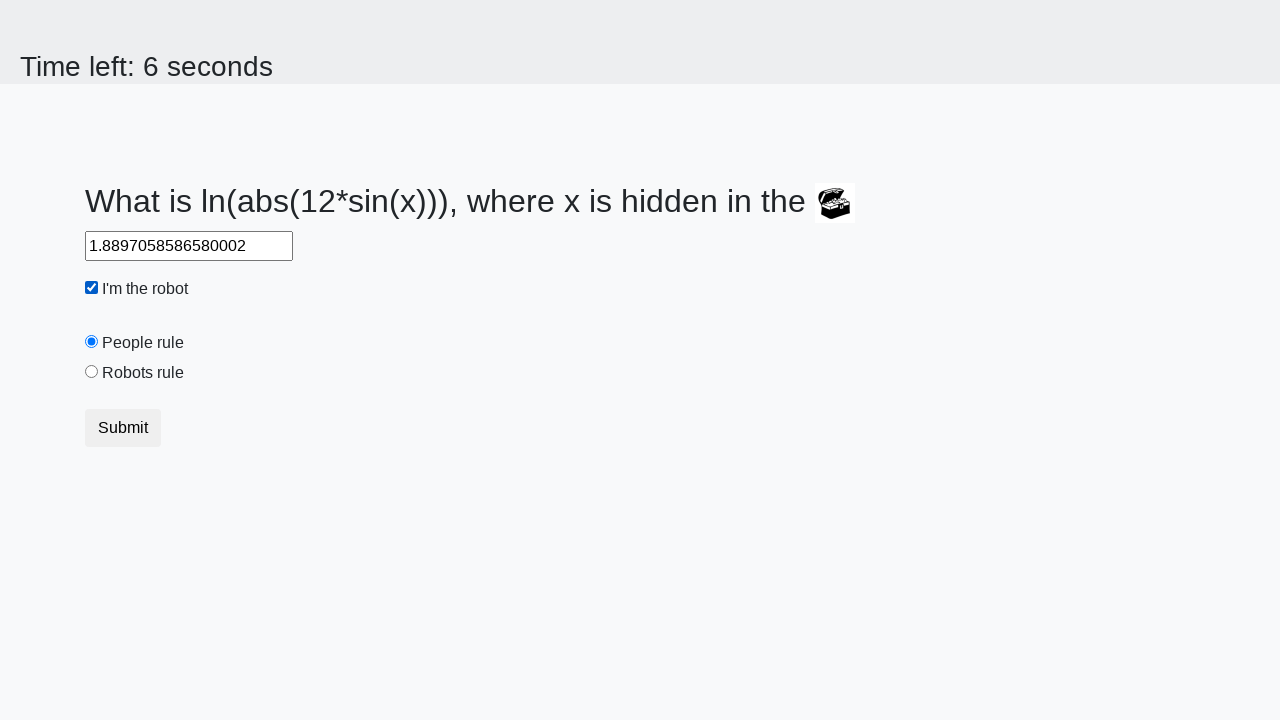

Clicked 'robots rule' radio button at (92, 372) on #robotsRule
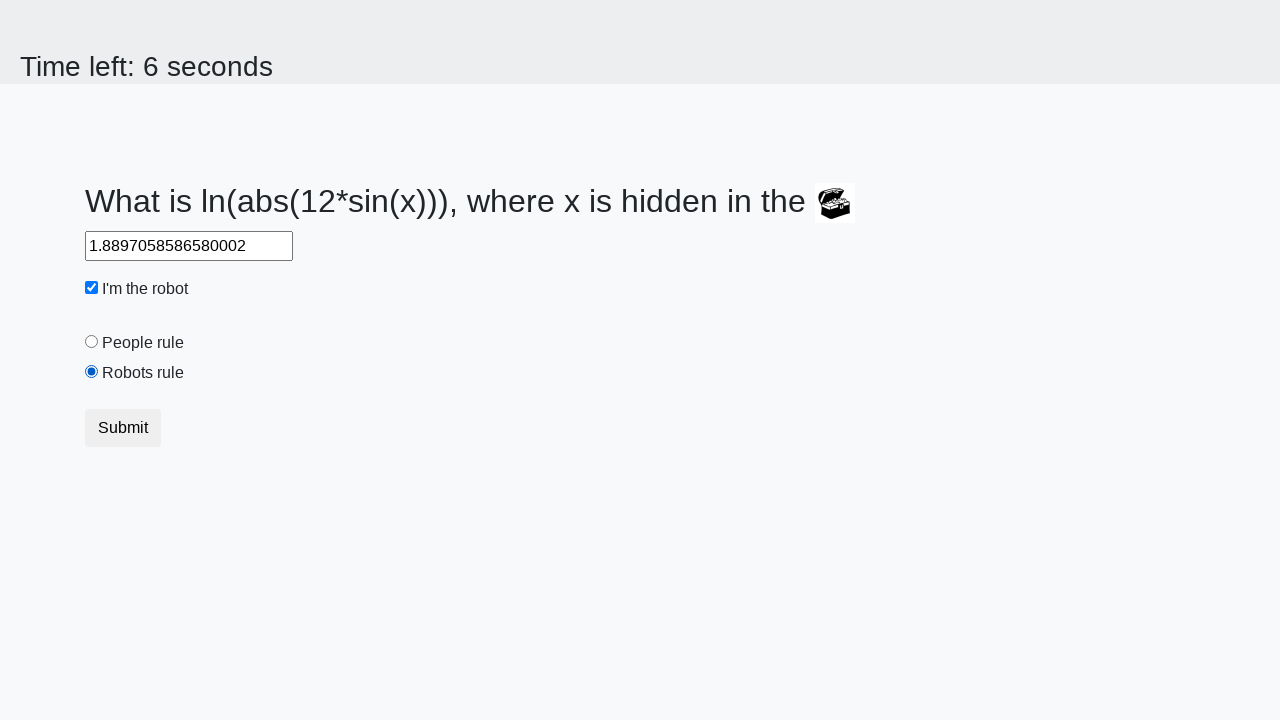

Clicked submit button to submit form at (123, 428) on button.btn
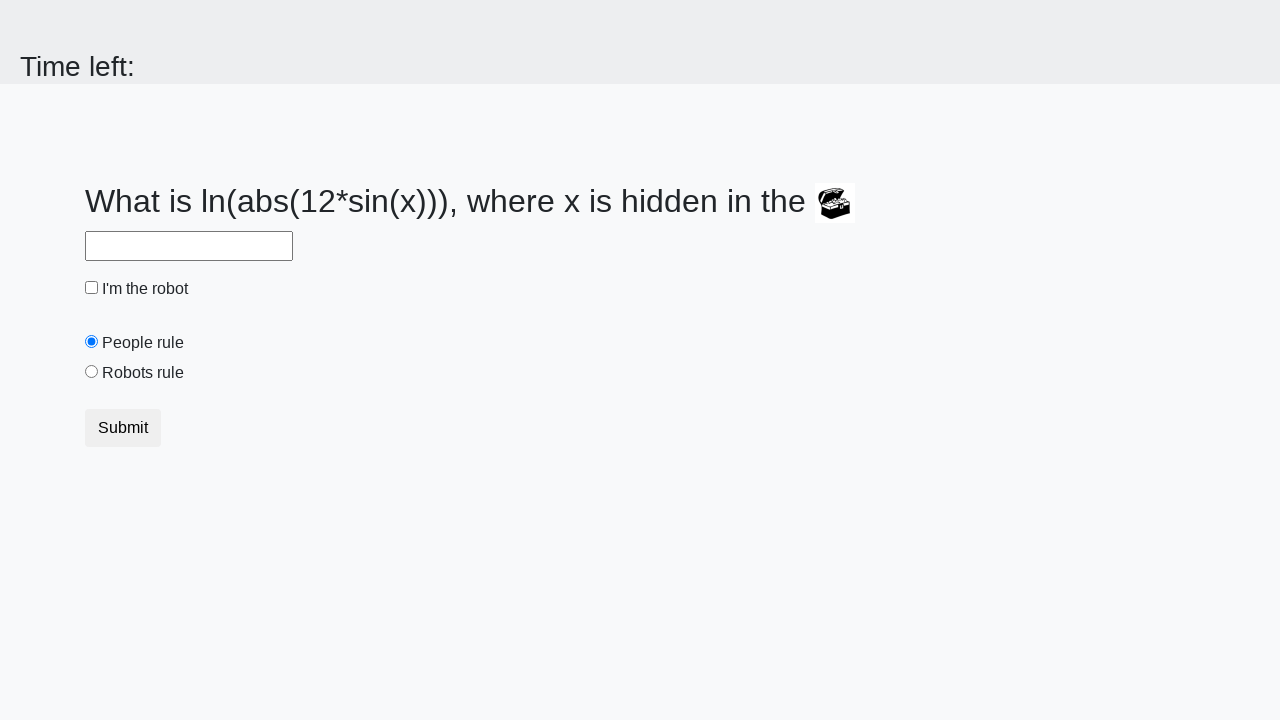

Waited 1000ms for form submission to process
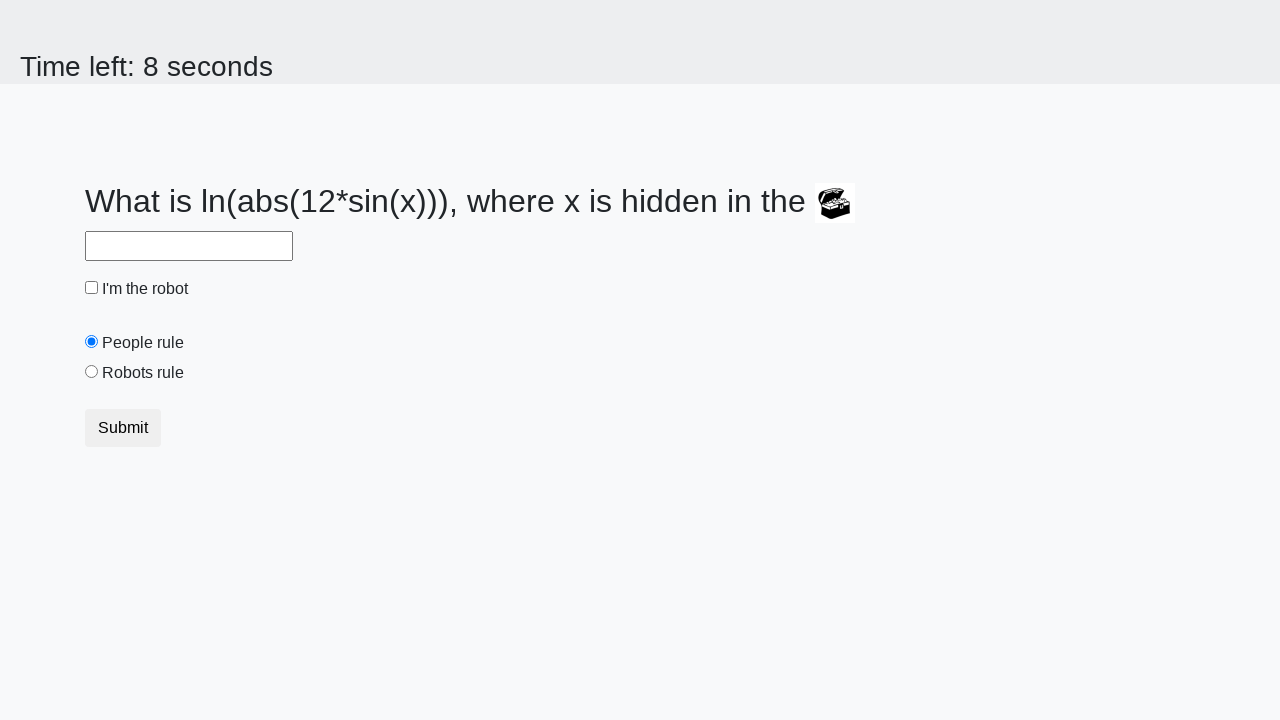

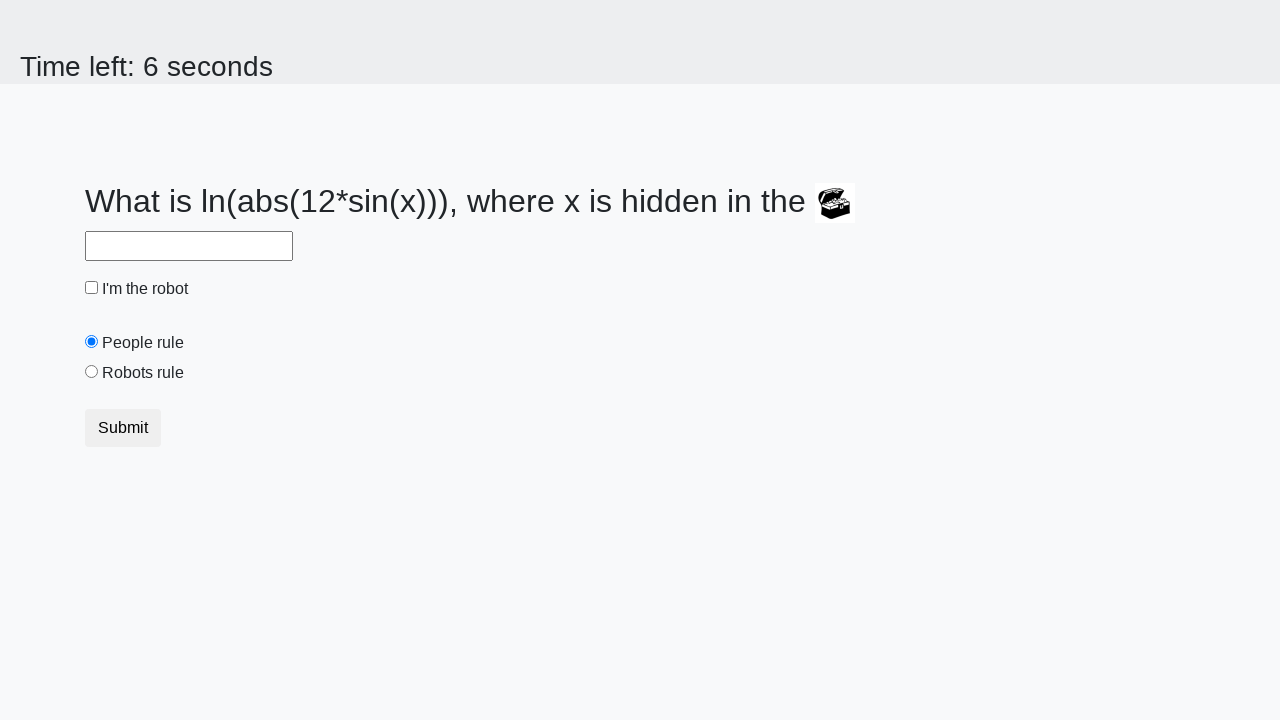